Tests menu component by hovering over the menu, selecting "Option 3", and verifying the current value displays "setting:3"

Starting URL: https://test-with-me-app.vercel.app/learning/web-elements/components/menu

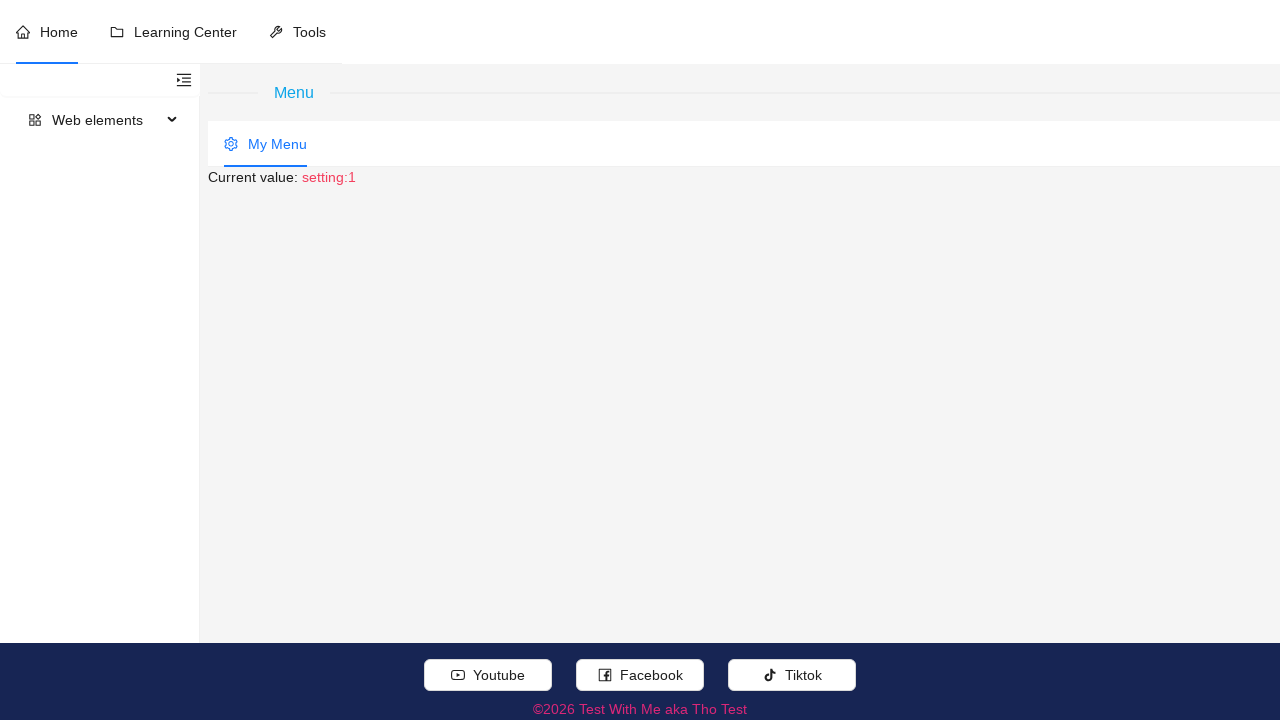

Verified page title contains 'Test With Me aka Tho Test'
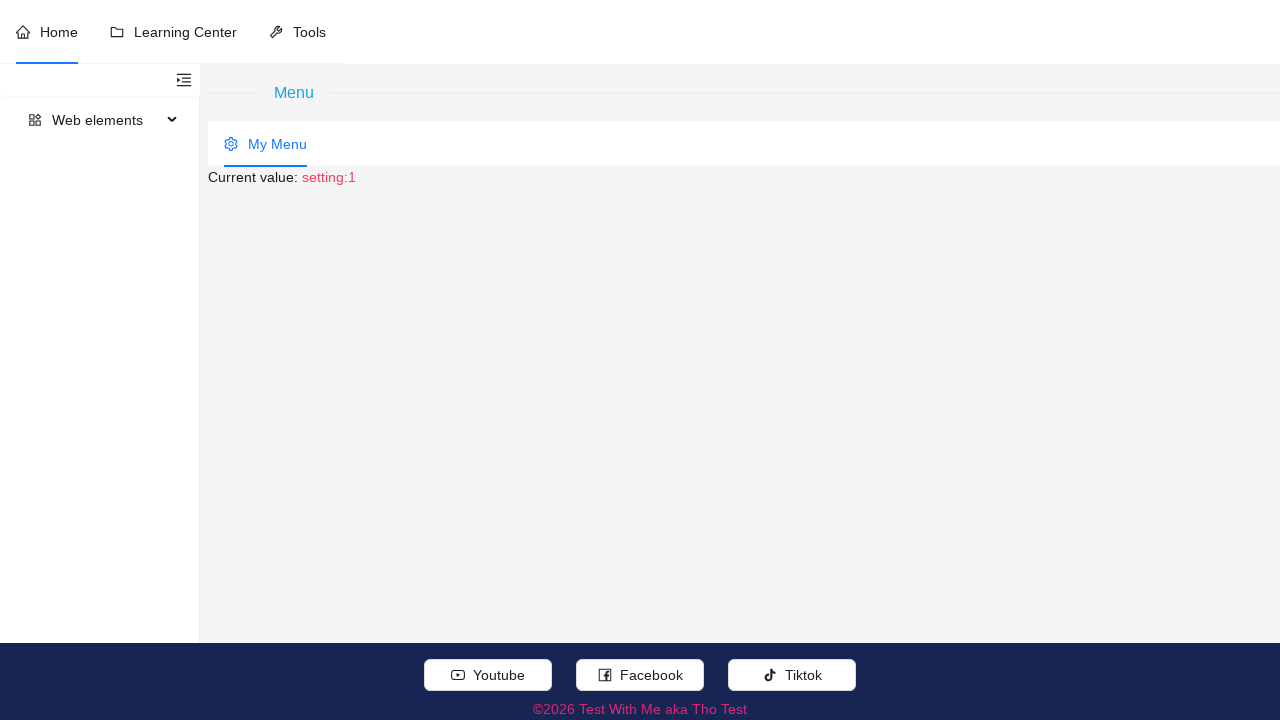

Hovered over 'My Menu' menu item to open dropdown at (266, 144) on xpath=//div[@role='menuitem' and .//text()='My Menu']
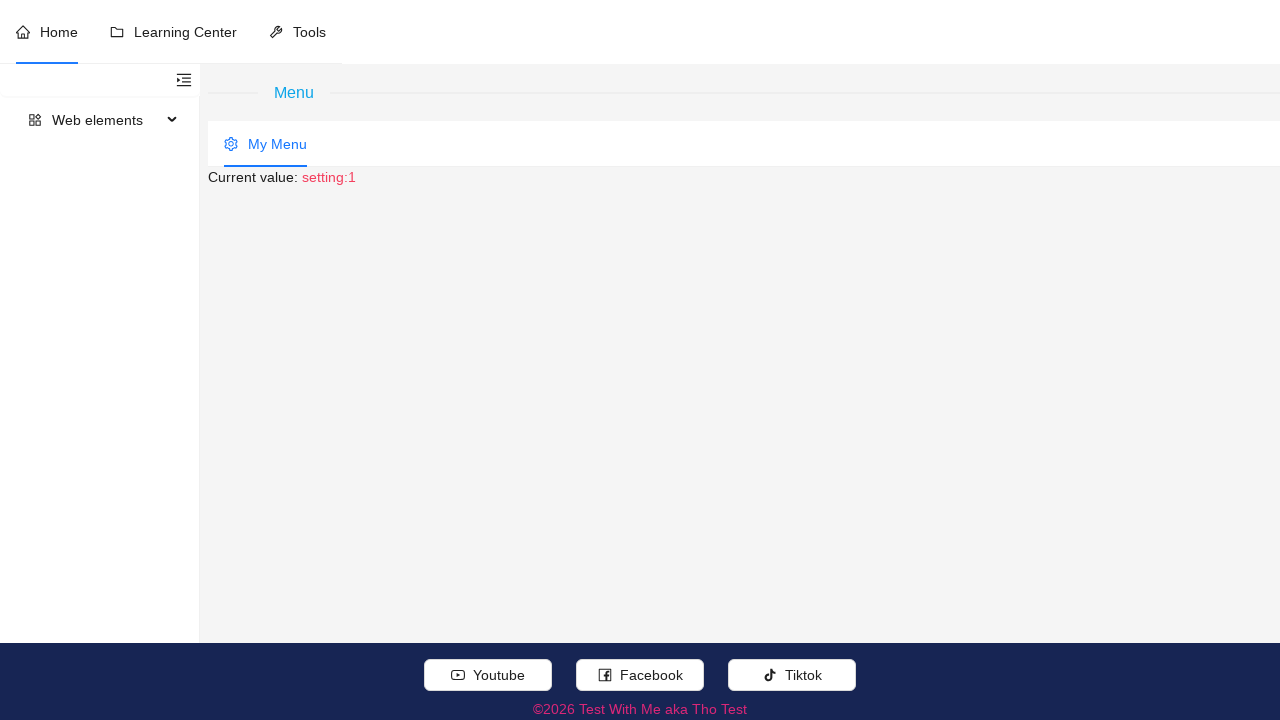

Clicked on 'Option 3' from the menu at (304, 226) on xpath=//li[@role='menuitem' and .//text()[normalize-space()='Option 3']]
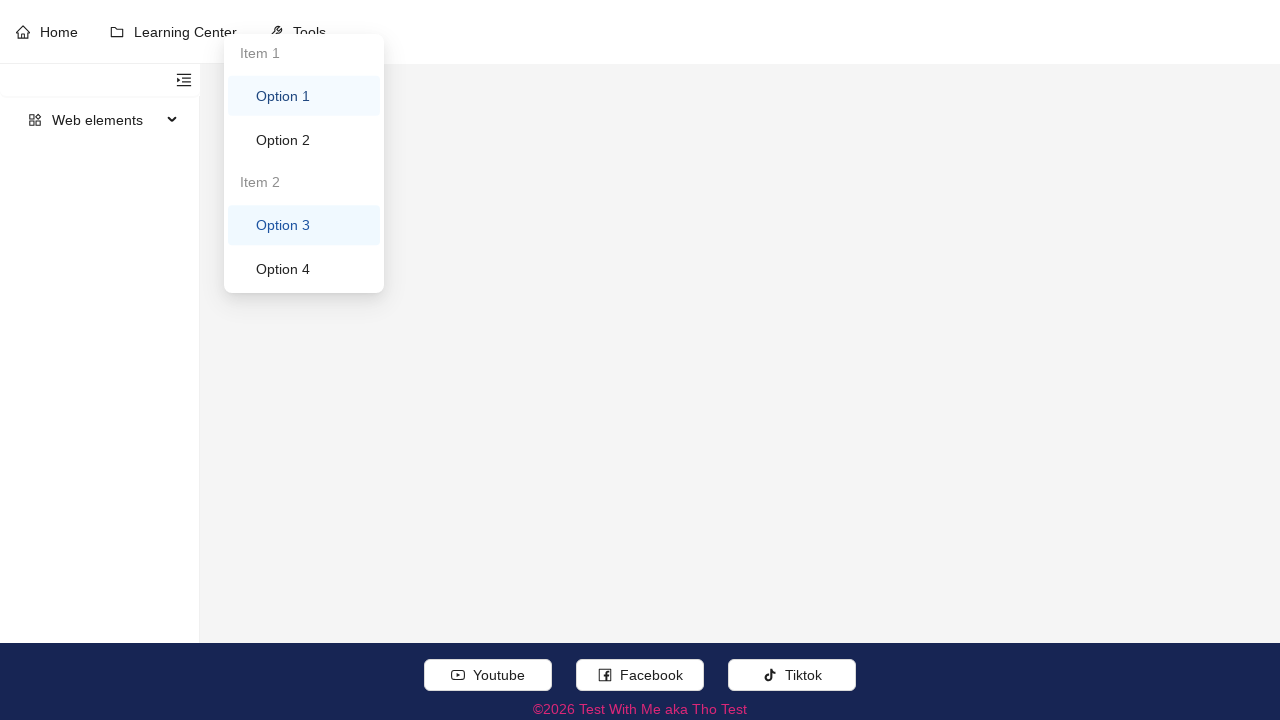

Verified current value displays 'setting:3' as expected
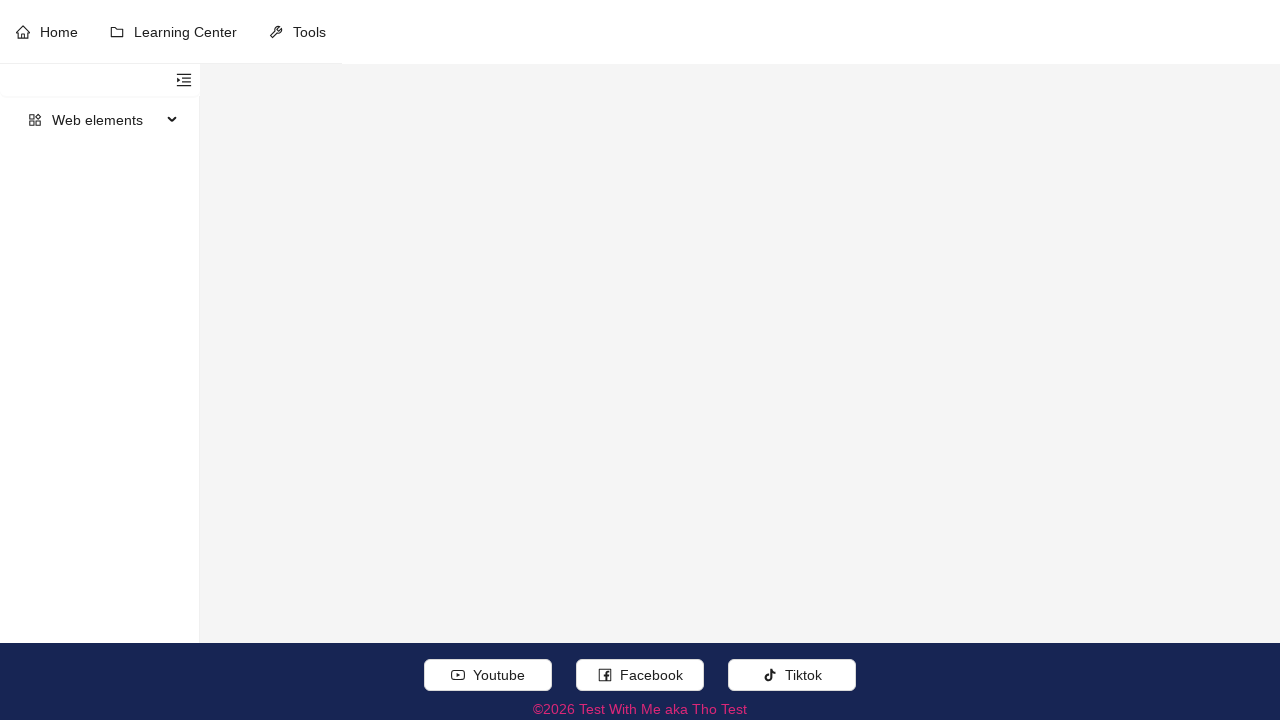

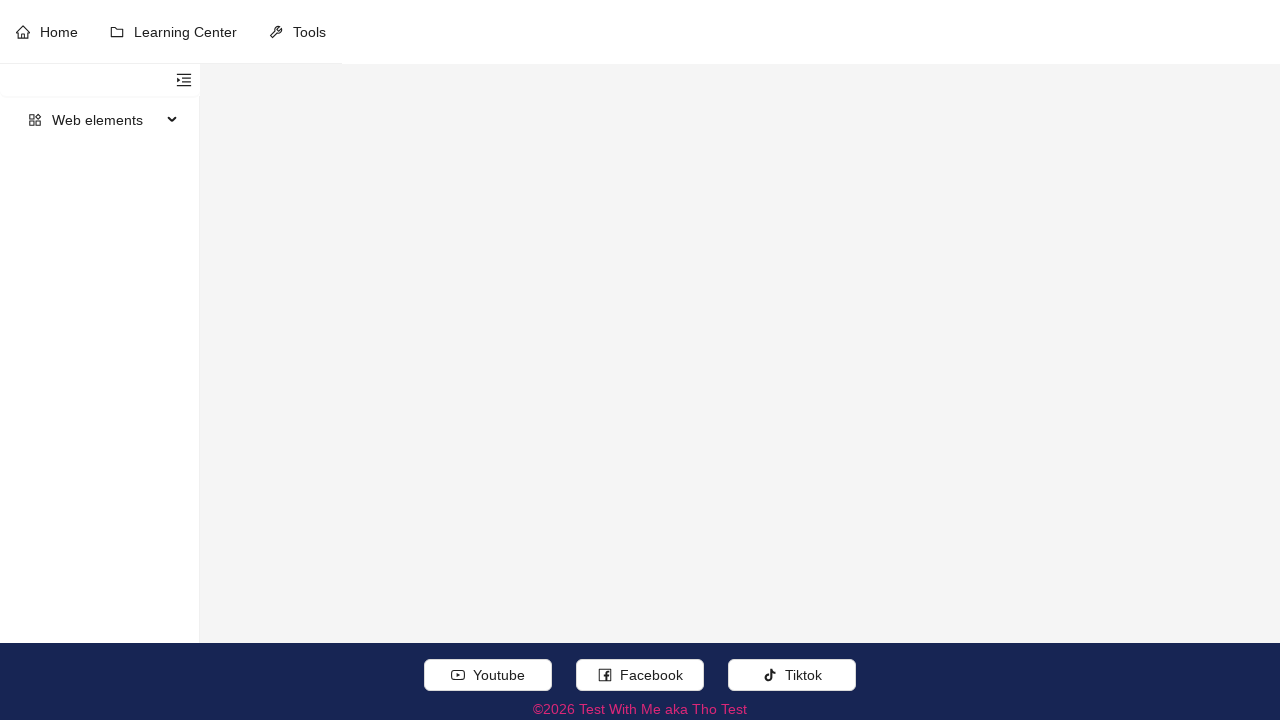